Navigates to an e-commerce practice site and verifies the page loads by checking URL and title

Starting URL: https://rahulshettyacademy.com/seleniumPractise/#/

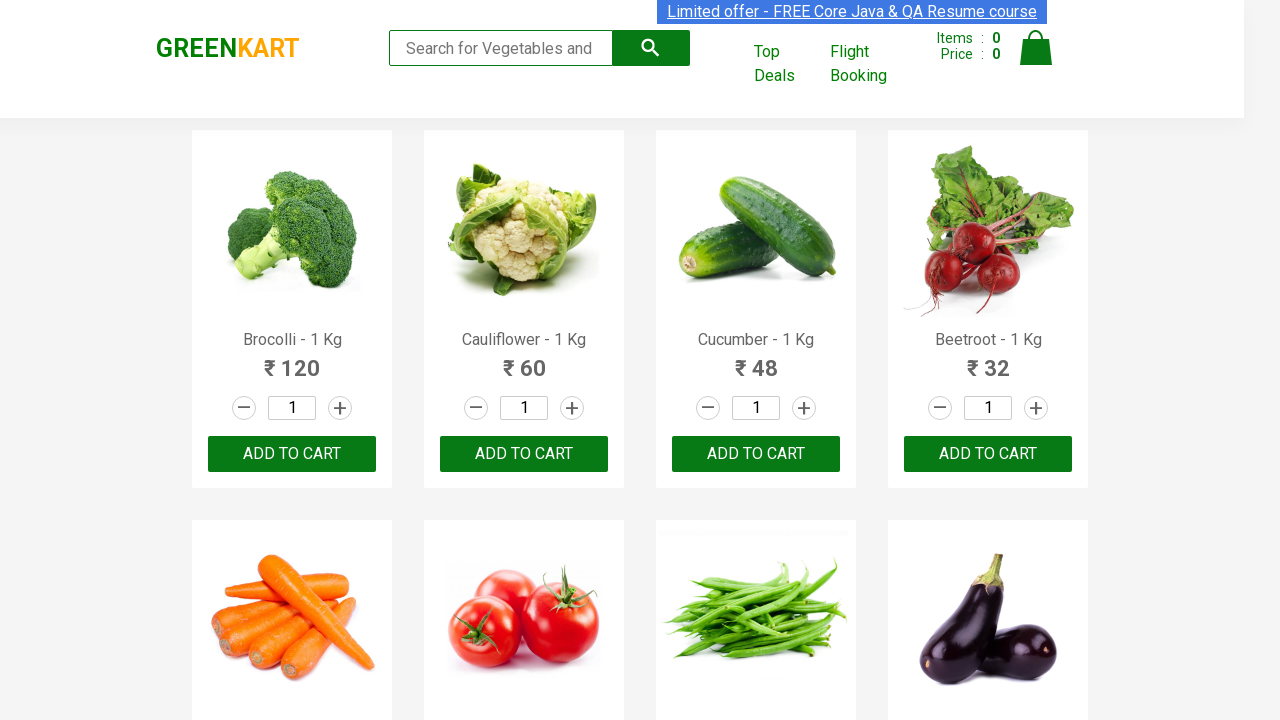

Waited for page to reach networkidle state
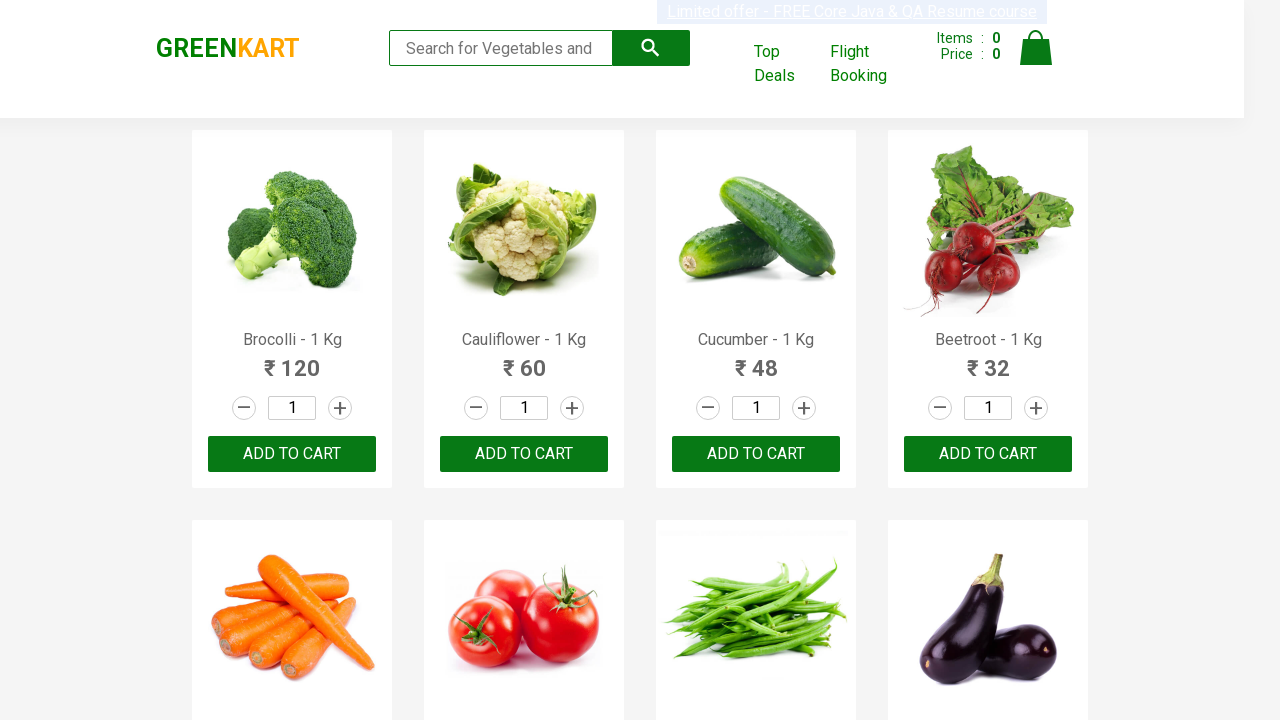

Retrieved current URL: https://rahulshettyacademy.com/seleniumPractise/#/
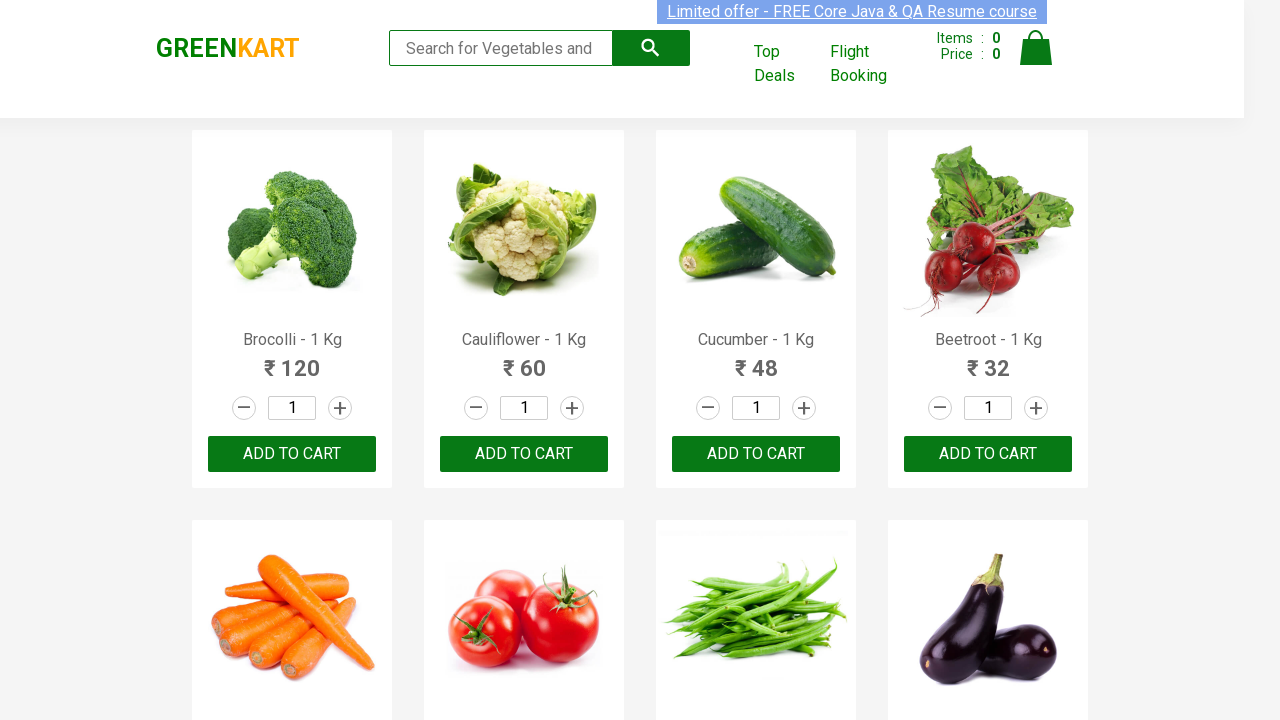

Retrieved current page title: GreenKart - veg and fruits kart
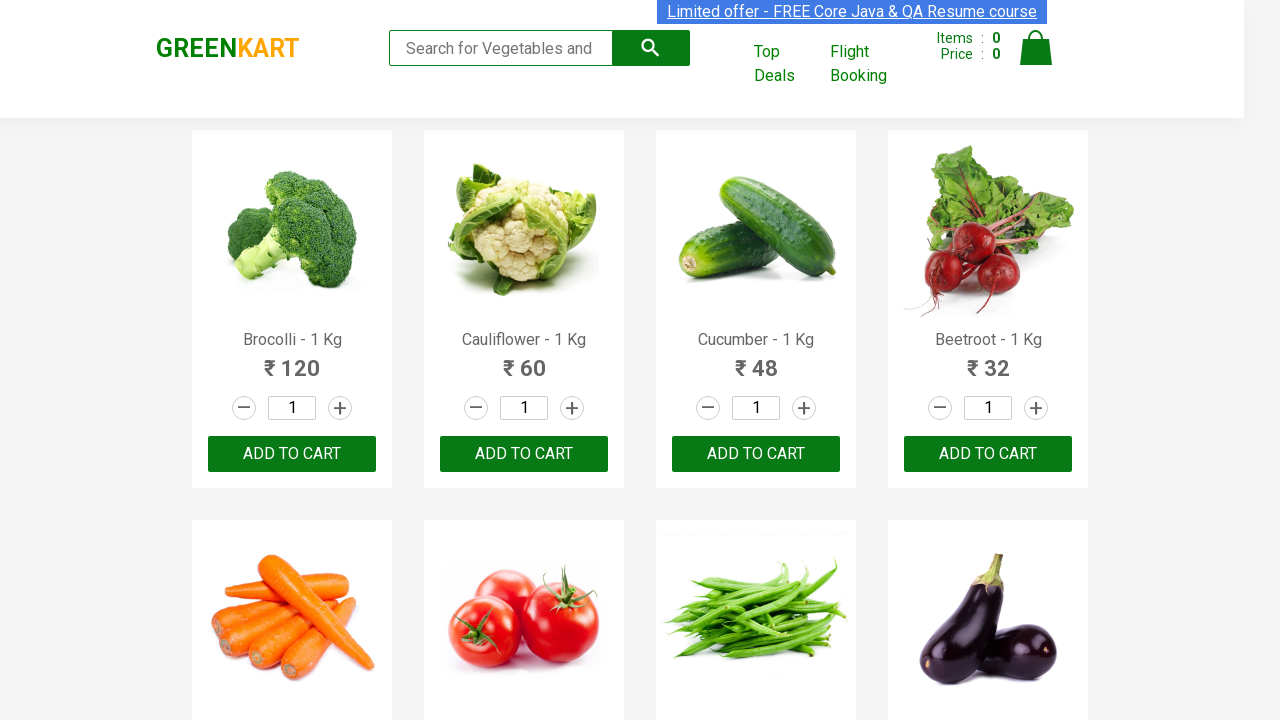

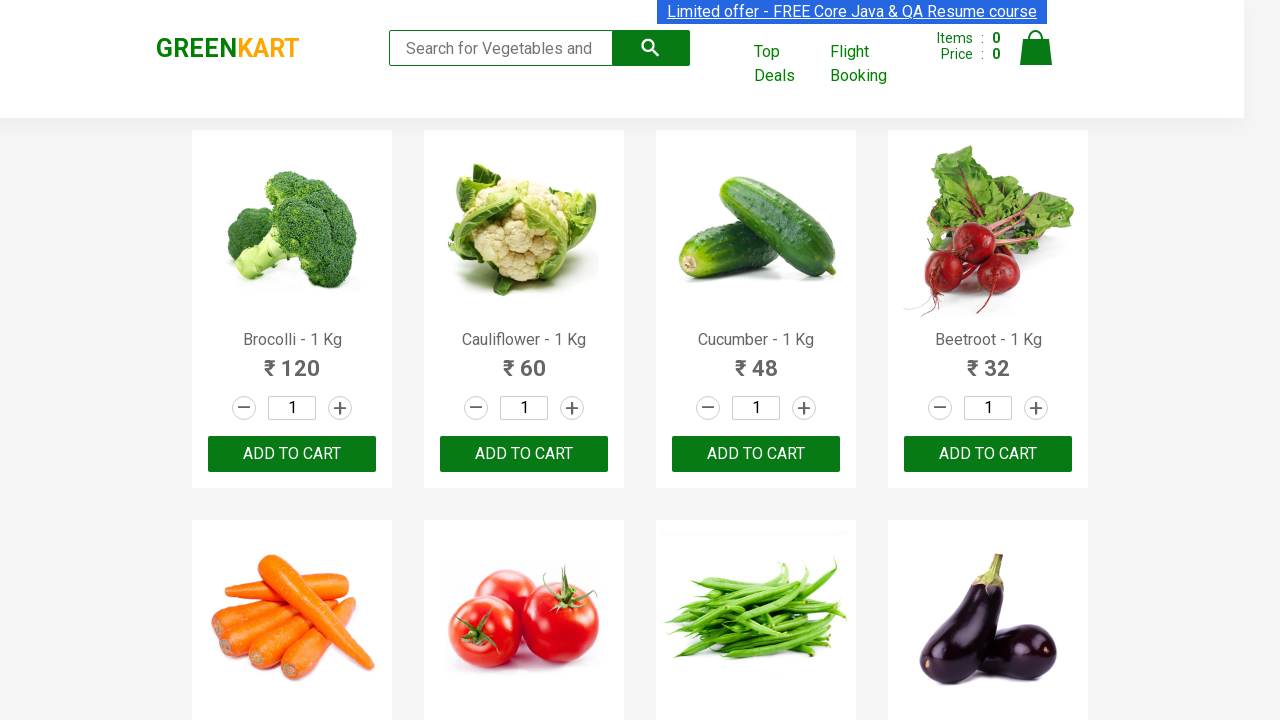